Tests the lazy loading functionality of the mountain listing page by scrolling down multiple times and verifying that mountain cards load dynamically

Starting URL: https://datagunung.com/gunung

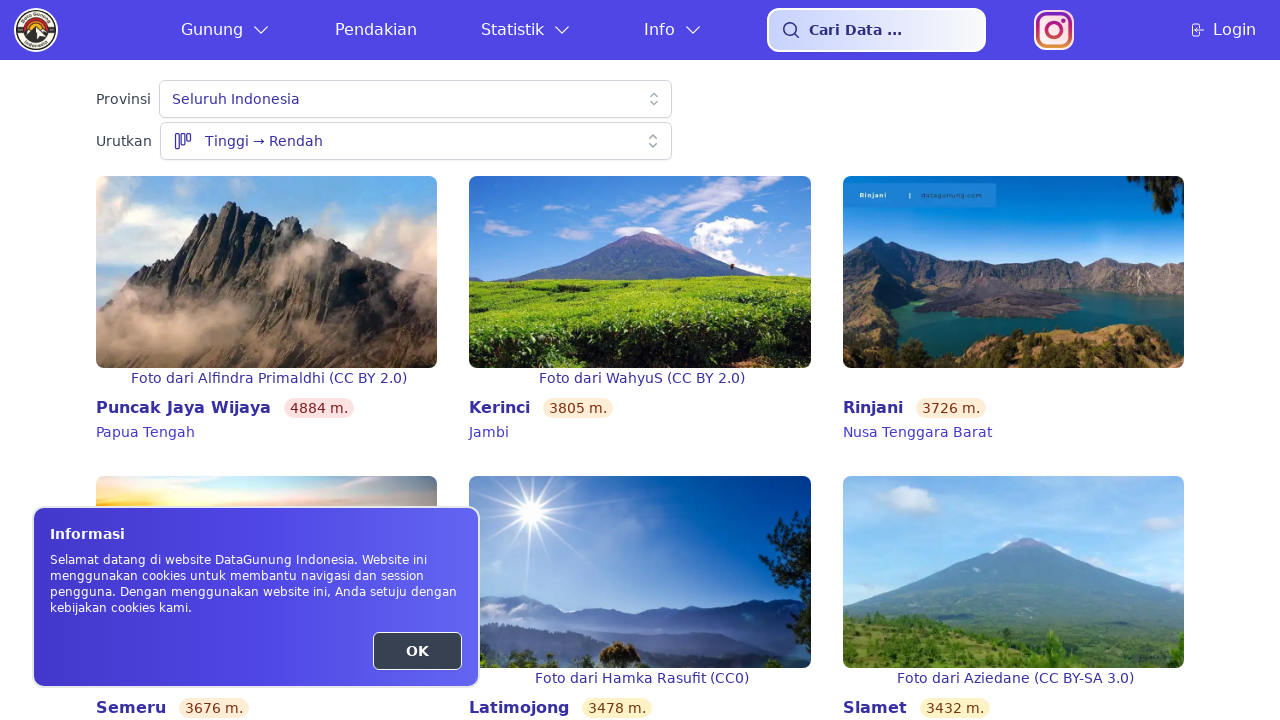

Mountain card links appeared on the page
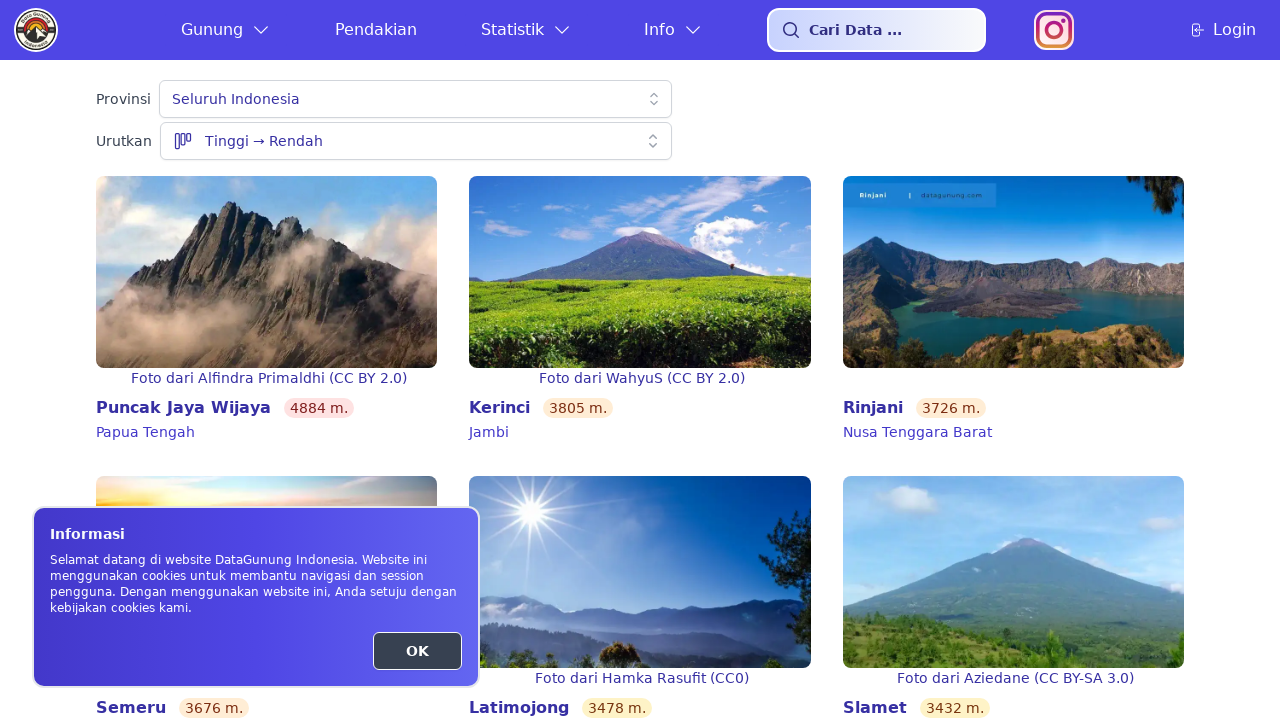

Initial mountain count: 20
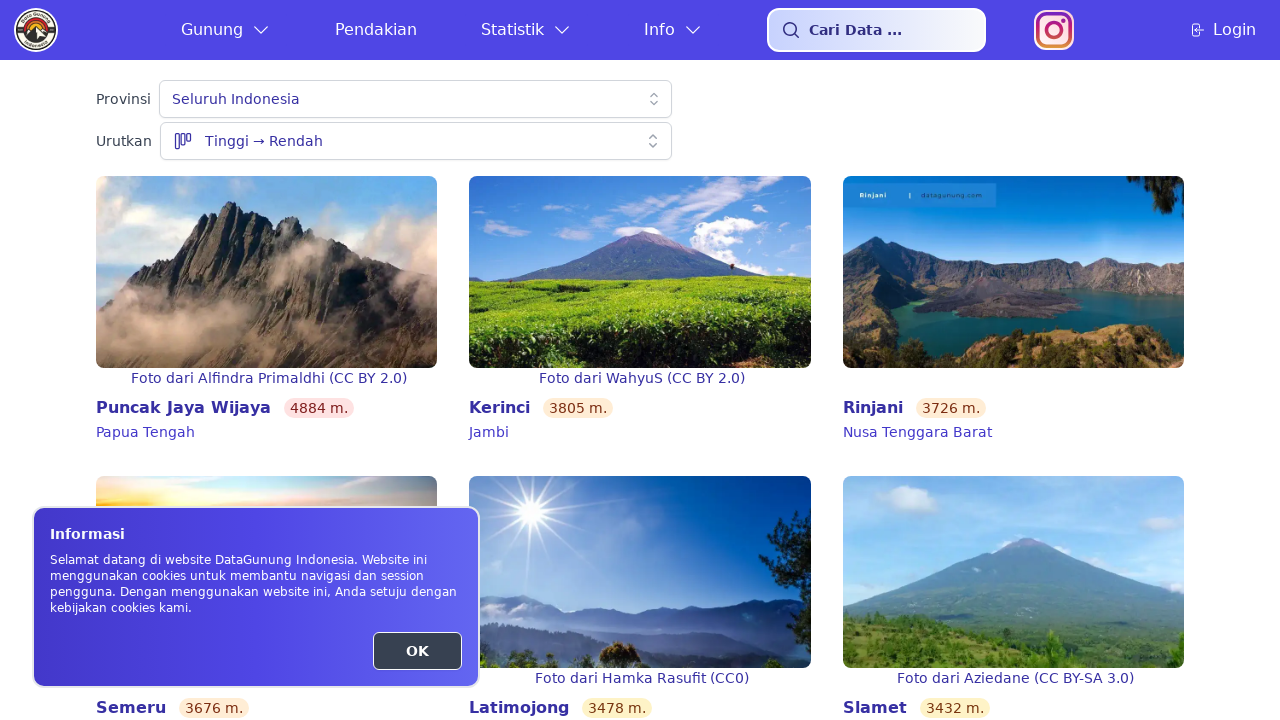

Scrolled to bottom of page (scroll 1/3)
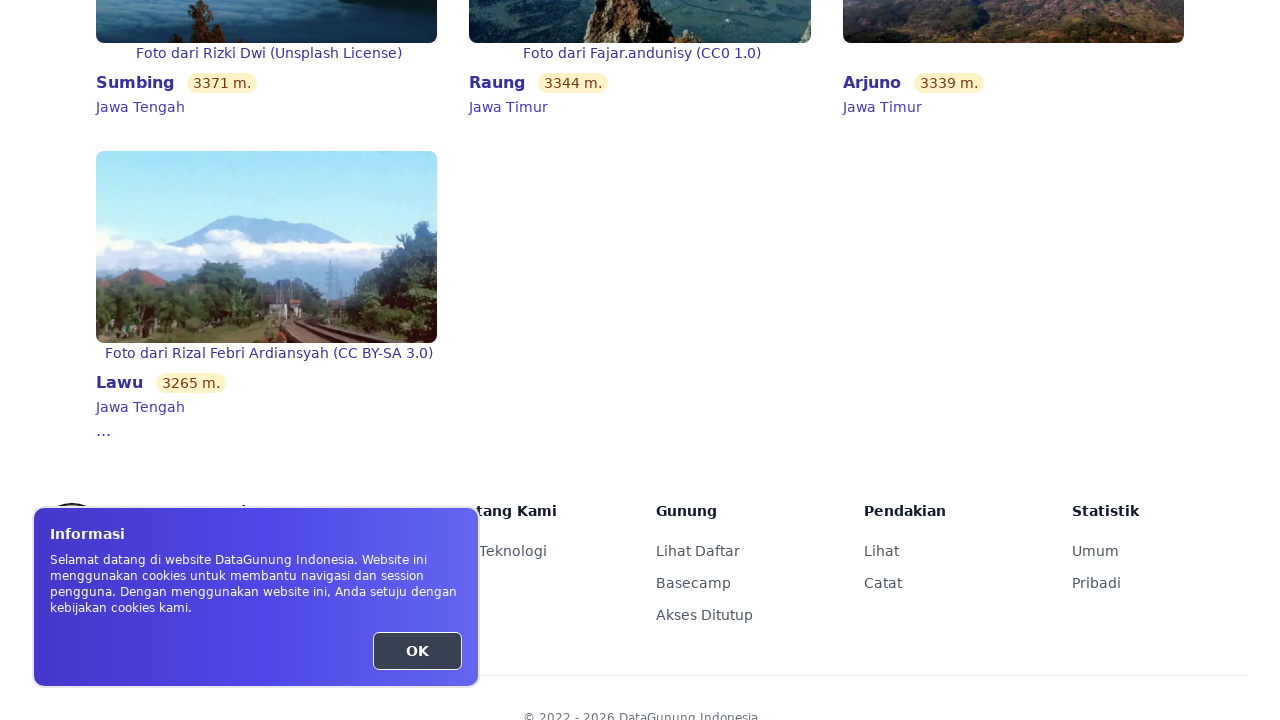

Waited 2 seconds for lazy loading (scroll 1/3)
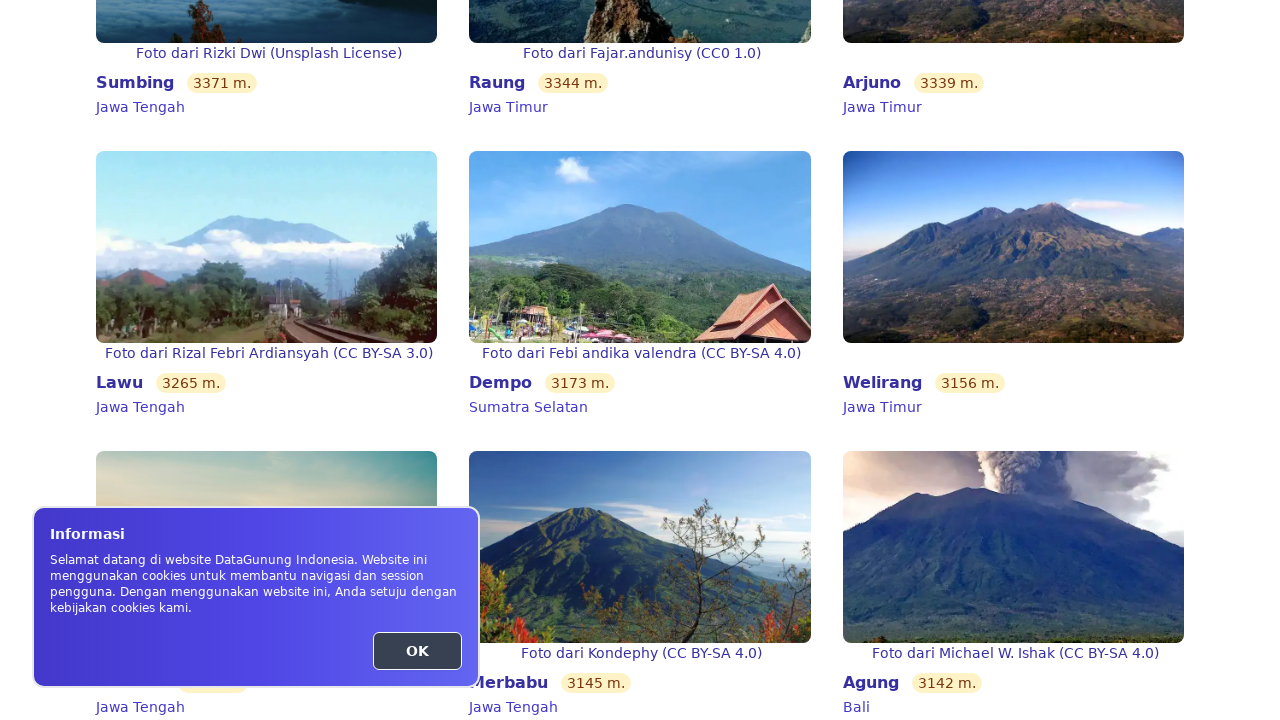

Scrolled to bottom of page (scroll 2/3)
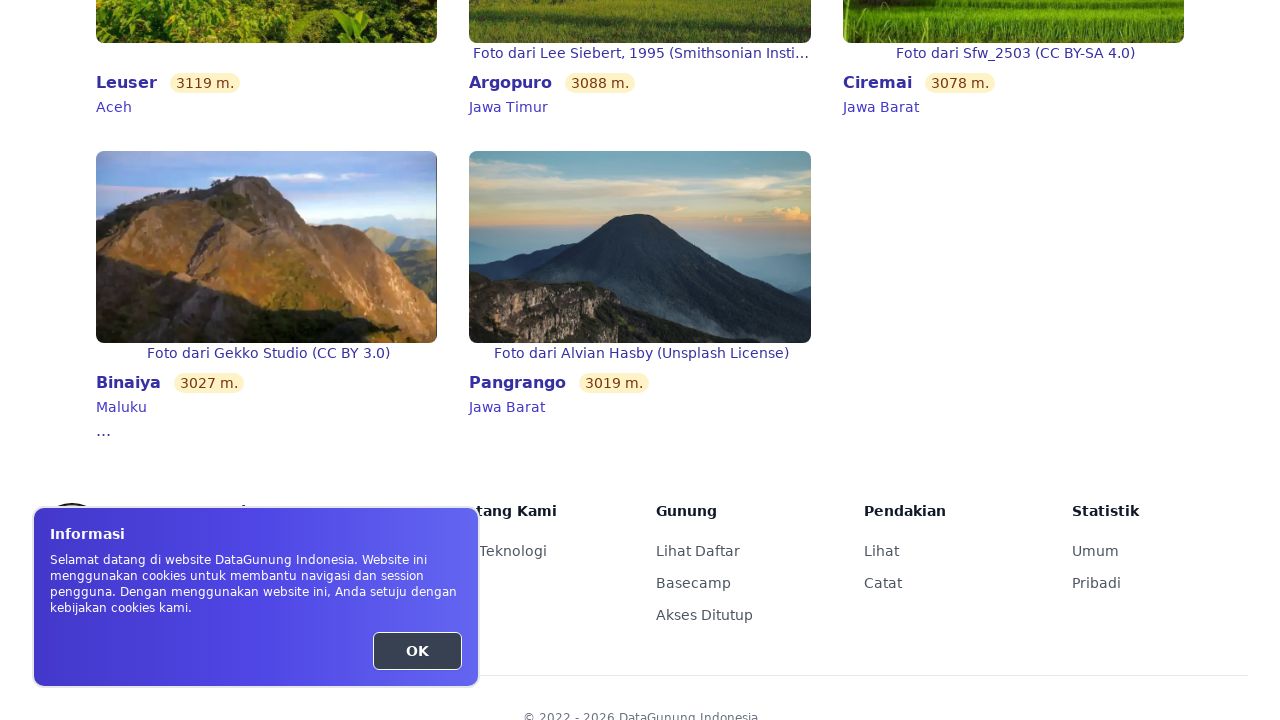

Waited 2 seconds for lazy loading (scroll 2/3)
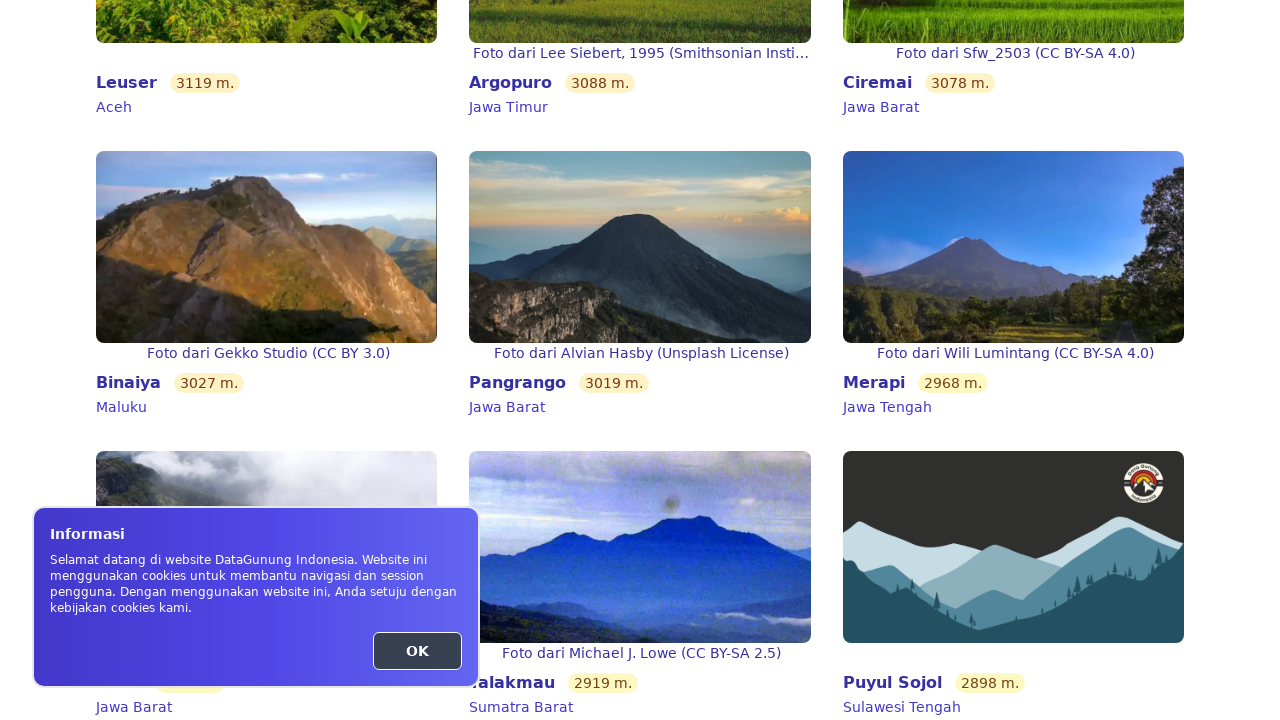

Scrolled to bottom of page (scroll 3/3)
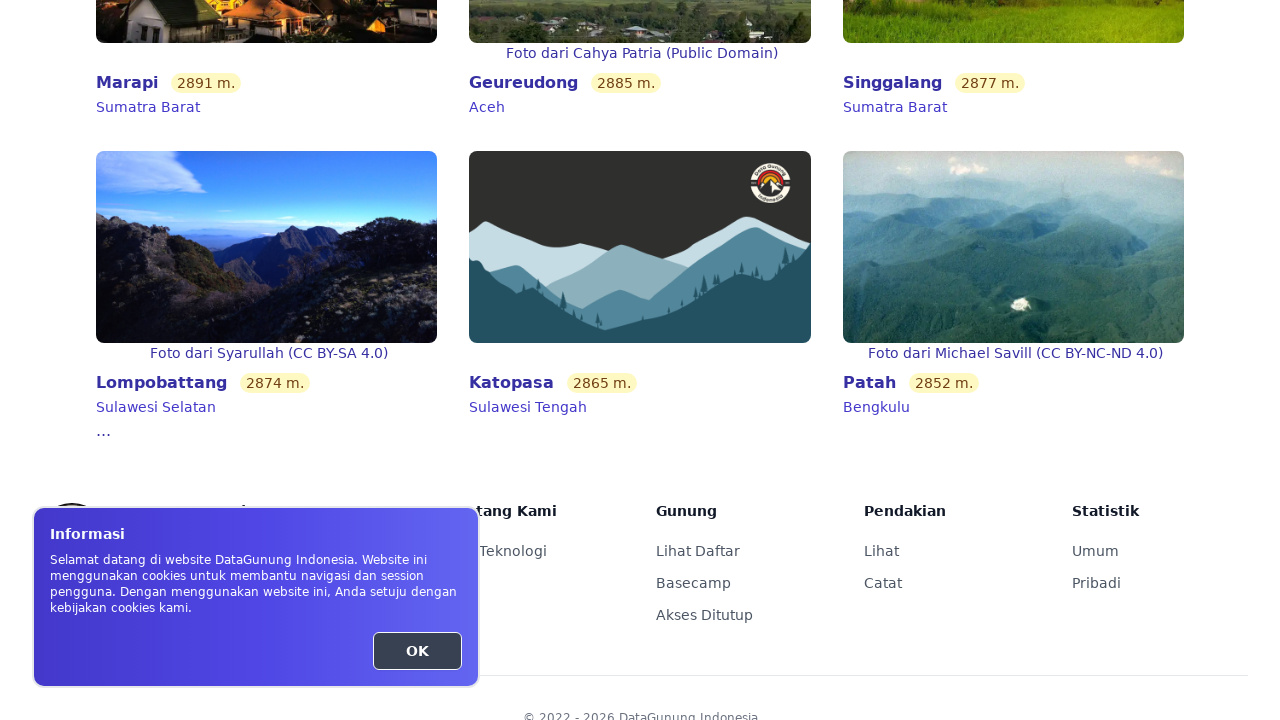

Waited 2 seconds for lazy loading (scroll 3/3)
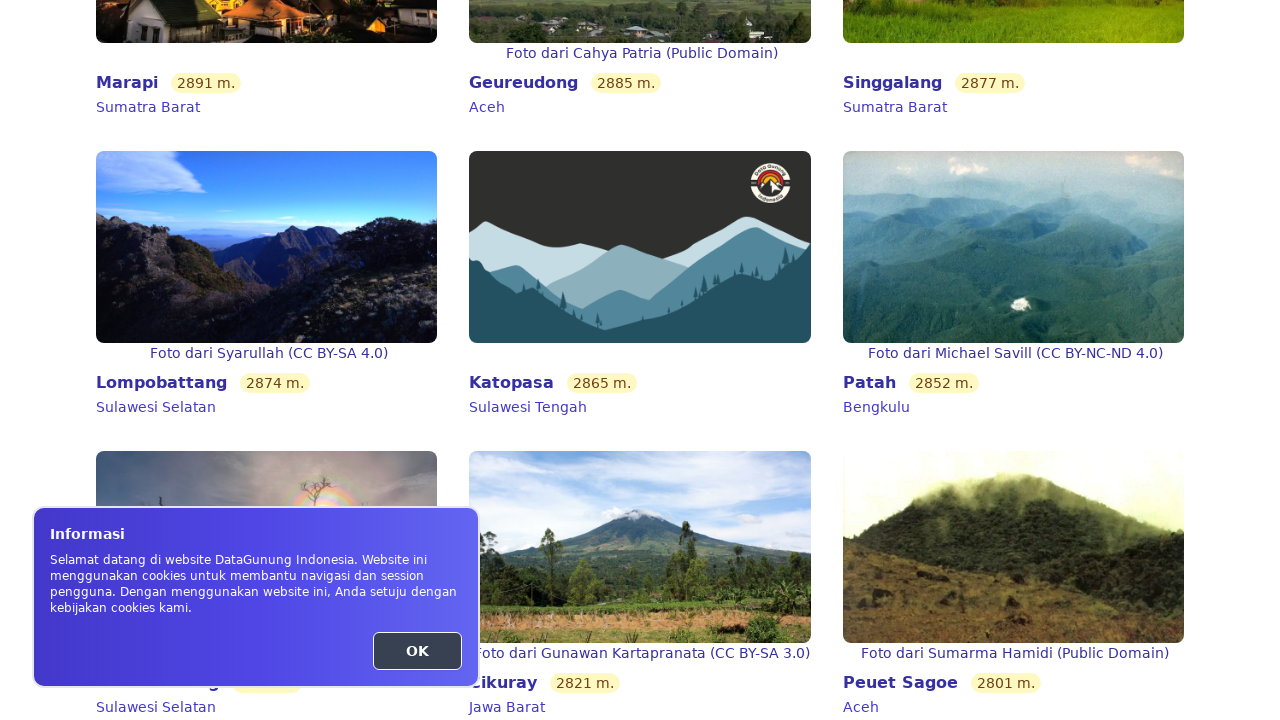

Final mountain count after scrolling: 80
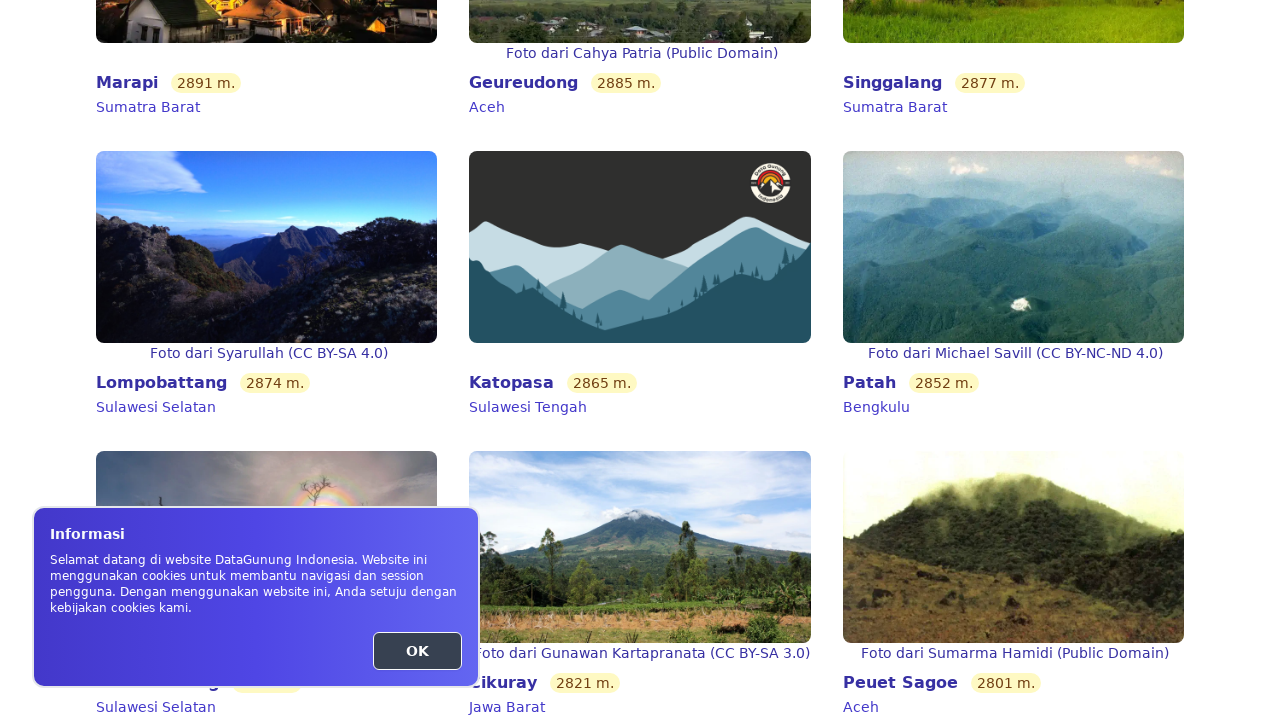

Mountain card links are visible and ready to interact
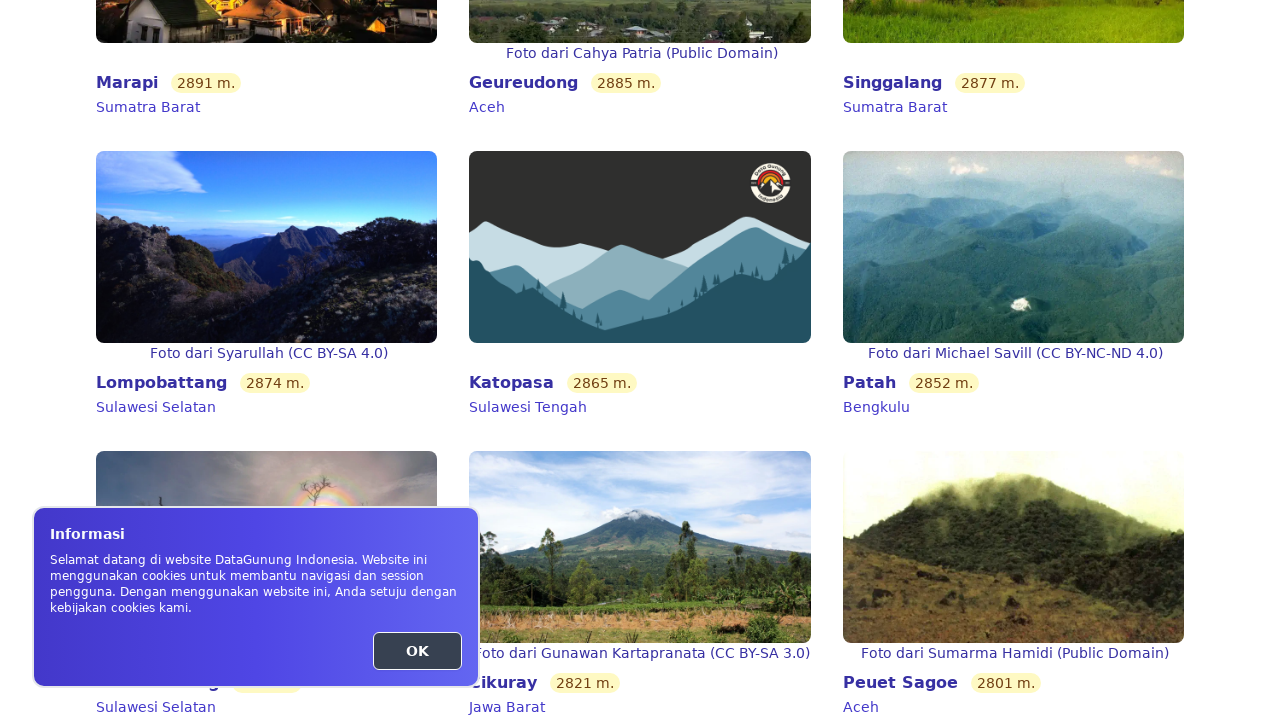

Clicked on the first mountain card at (267, 272) on a[href*="/gunung/"][href*="/info"] >> nth=0
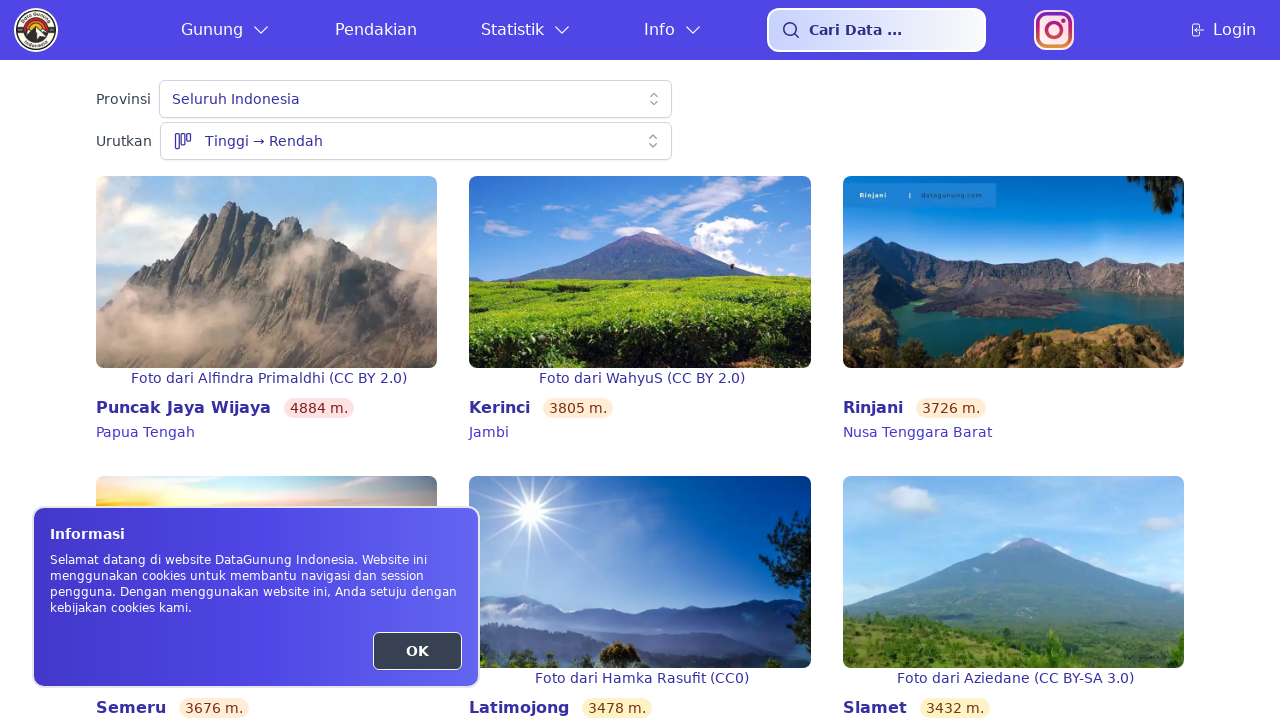

Mountain detail page loaded successfully
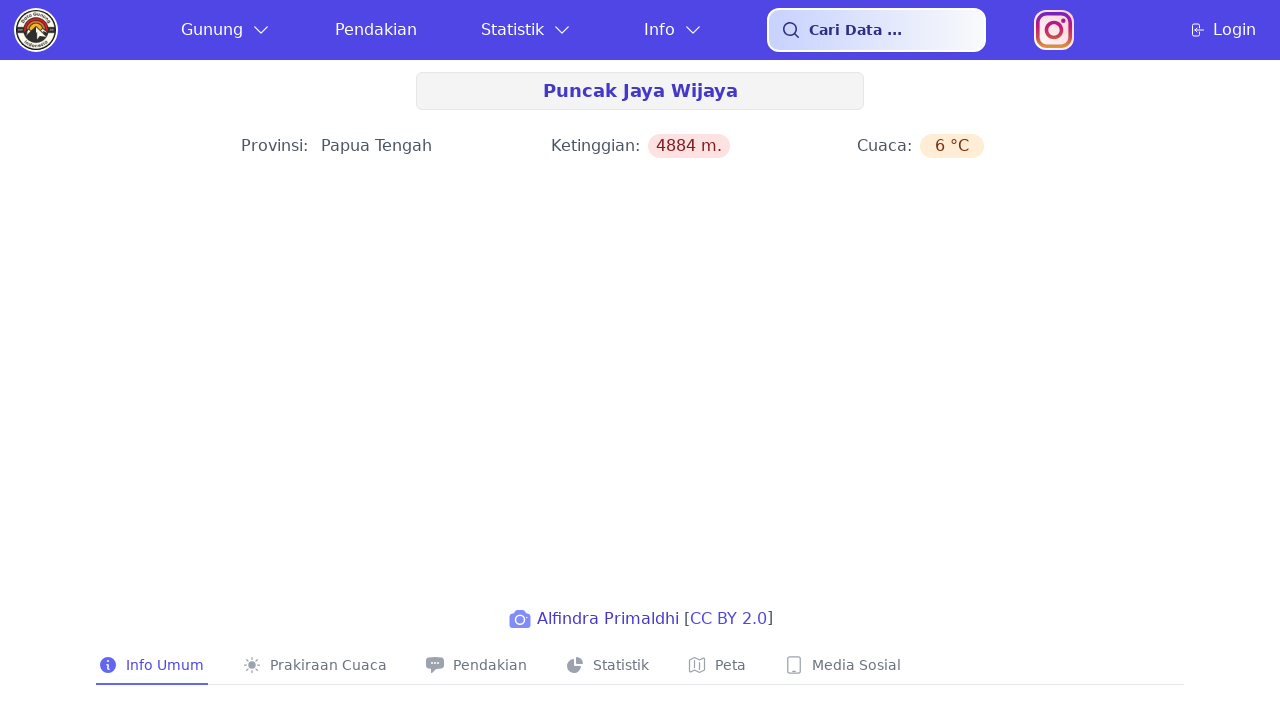

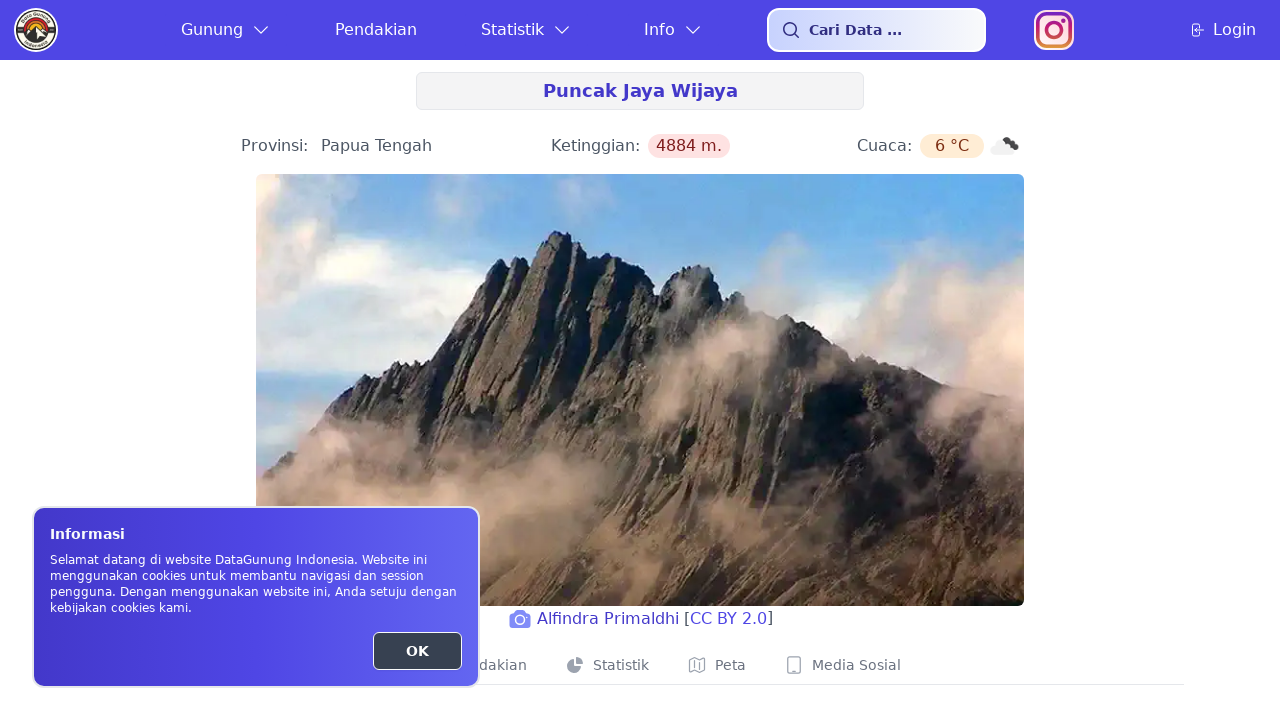